Tests dropdown selection by typing the option value directly into the select element

Starting URL: https://www.bstackdemo.com/

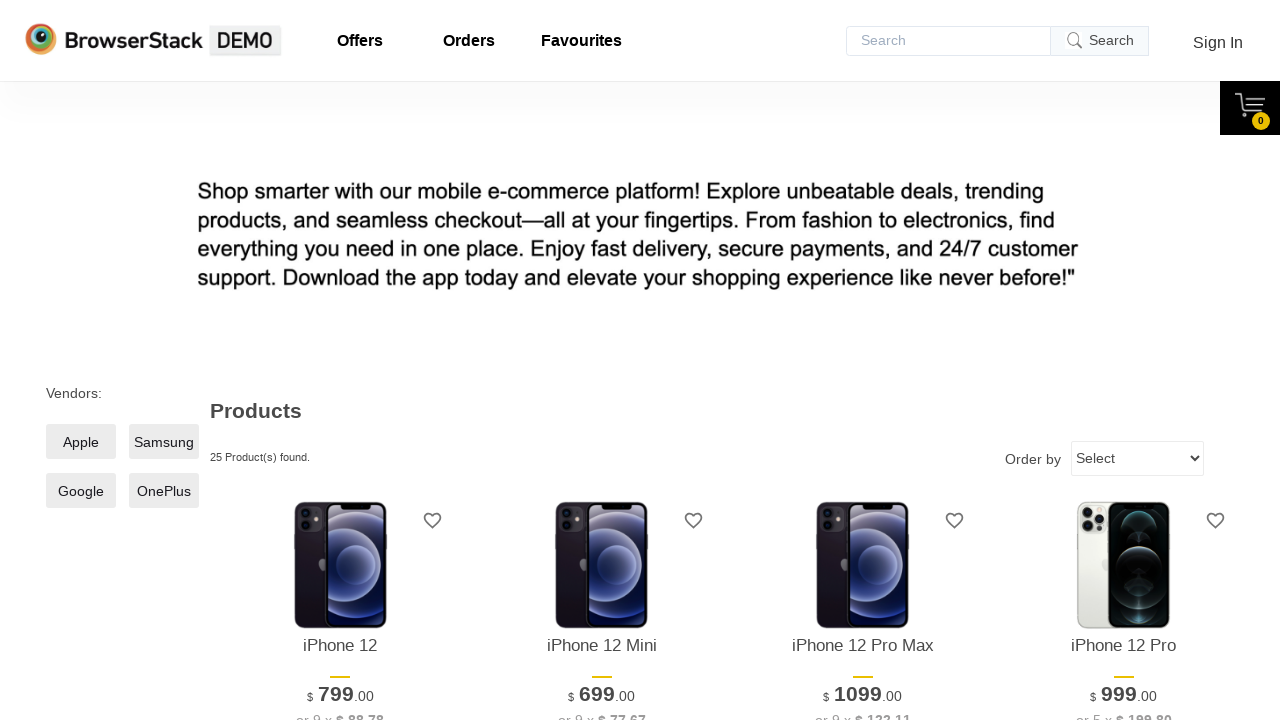

Selected 'lowestprice' option from dropdown using select_option on select
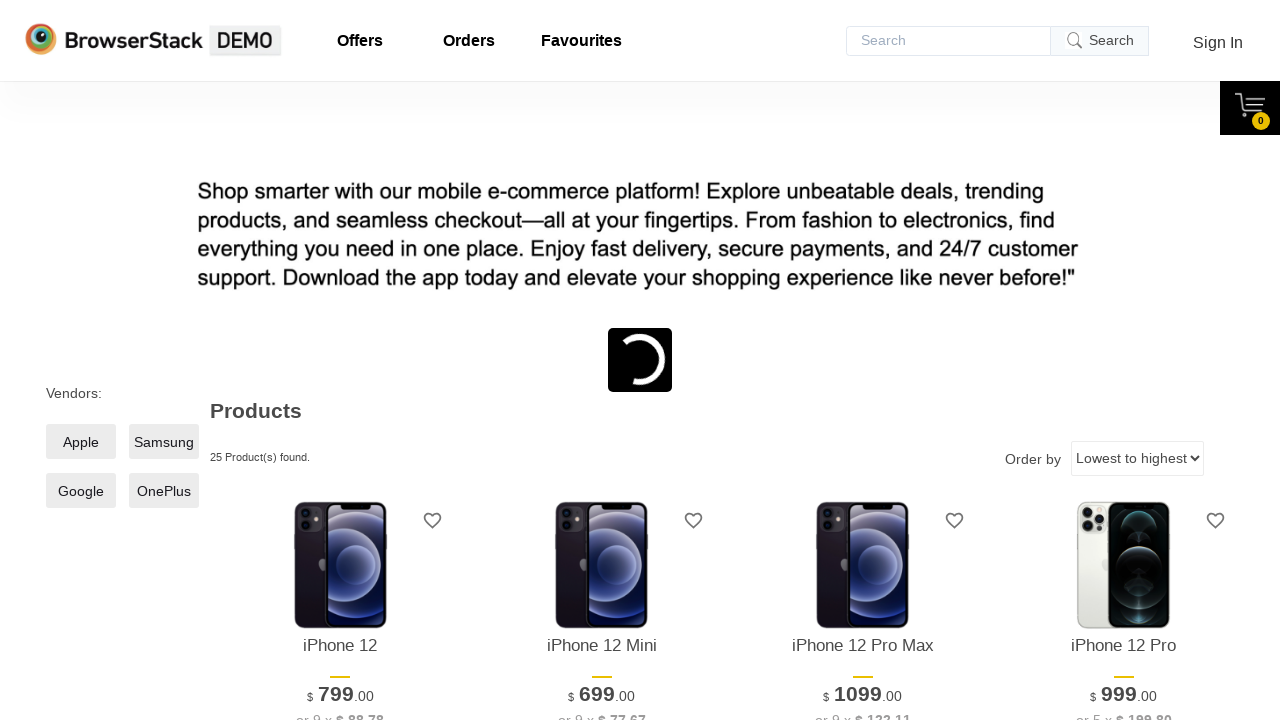

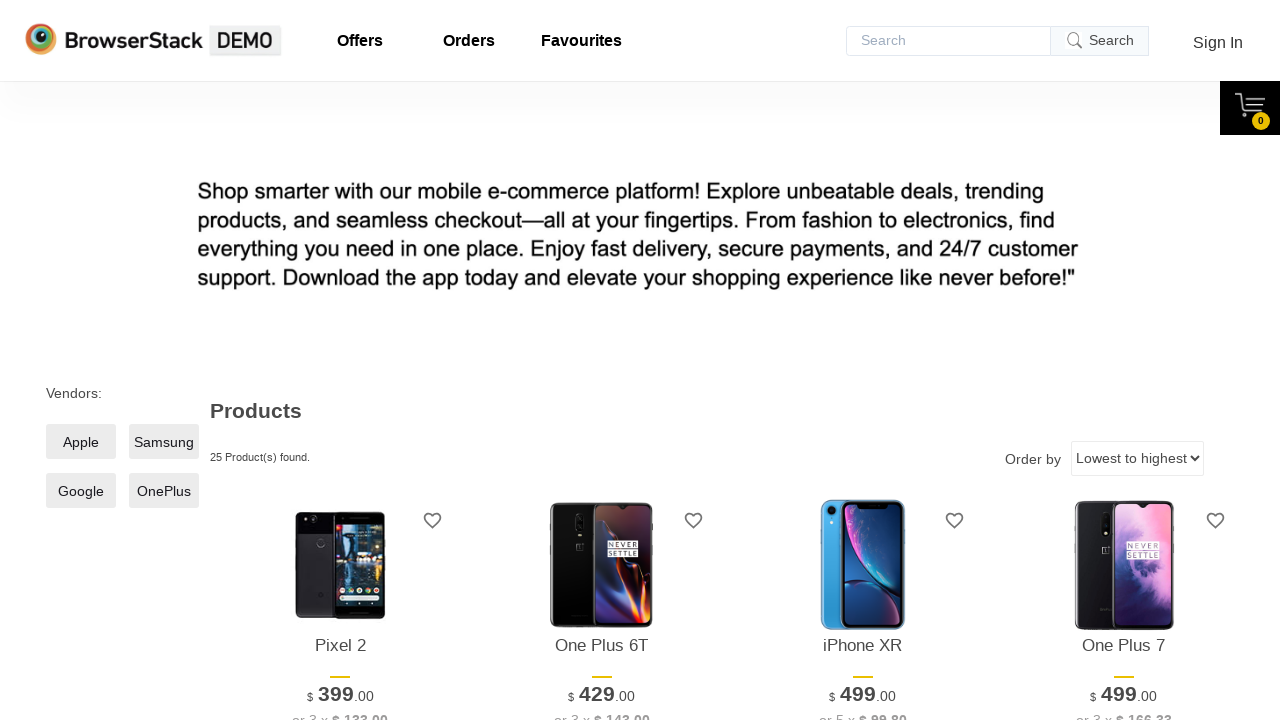